Tests registration form validation by entering invalid email format and verifying email validation error messages

Starting URL: https://alada.vn/tai-khoan/dang-ky.html

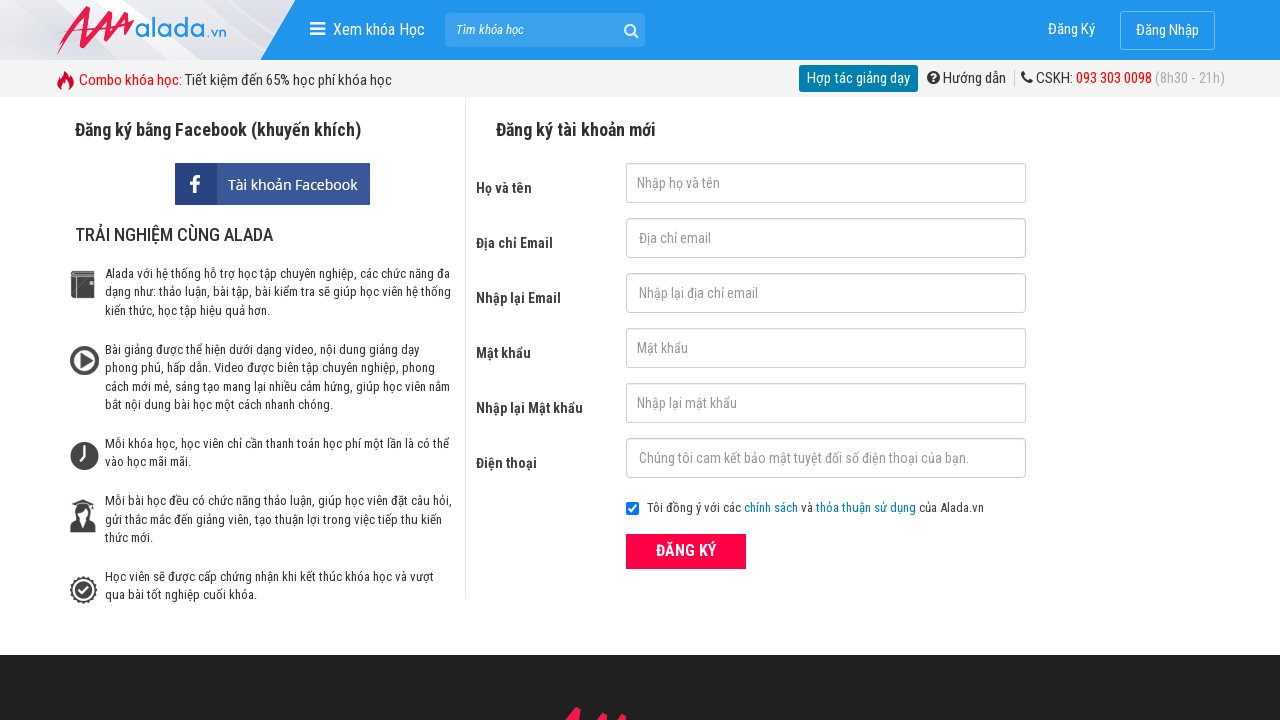

Filled first name field with 'Steve Job' on #txtFirstname
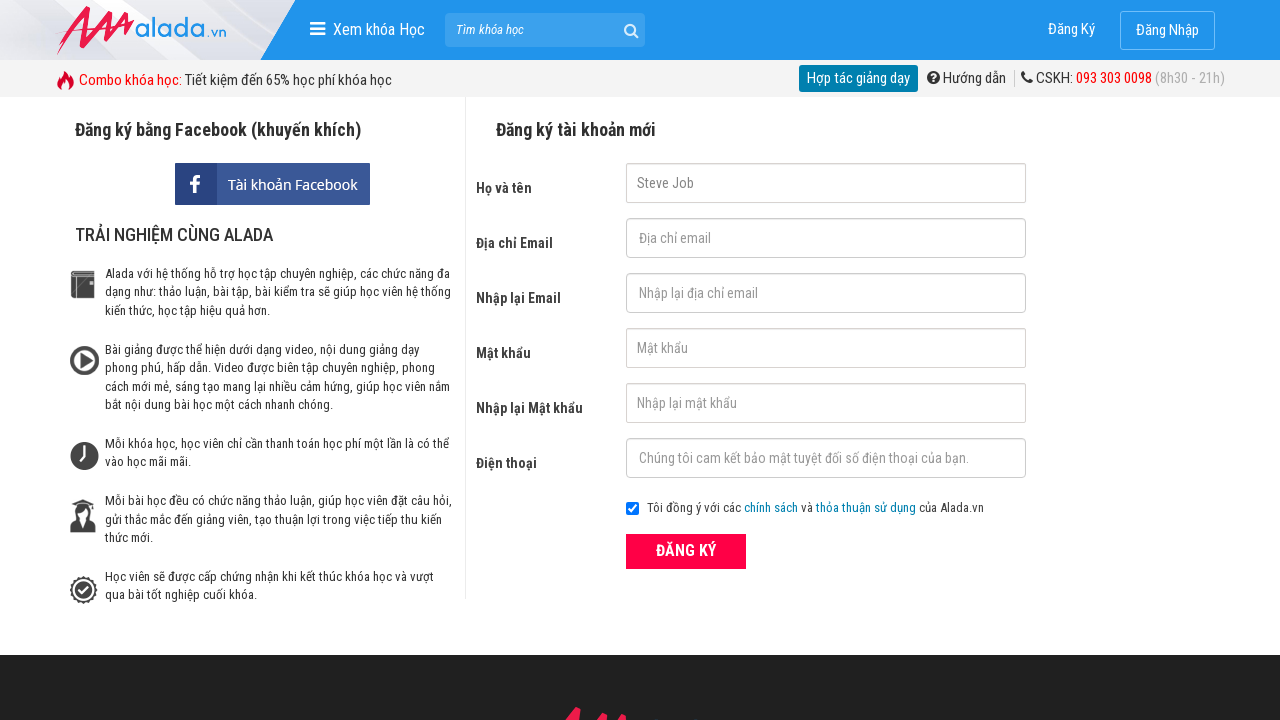

Filled confirm email field with invalid email '123456@1@23@' on #txtCEmail
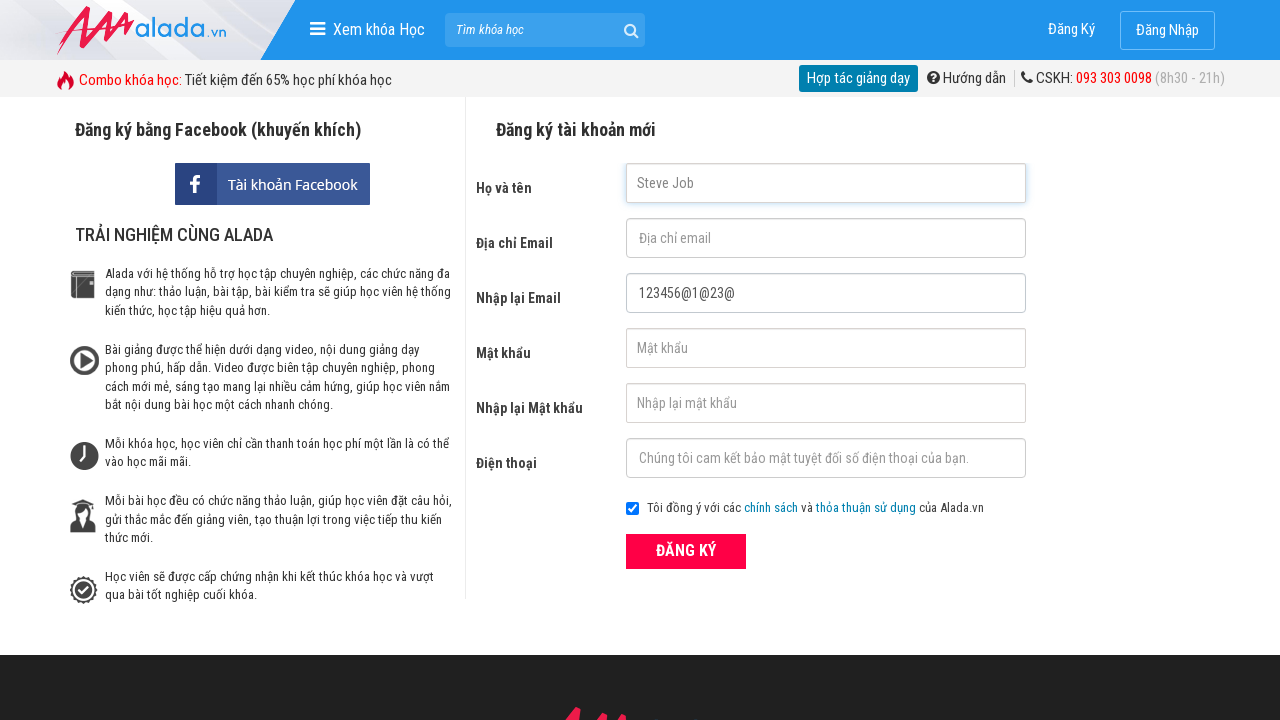

Filled email field with invalid email '123456@1@23@' on #txtEmail
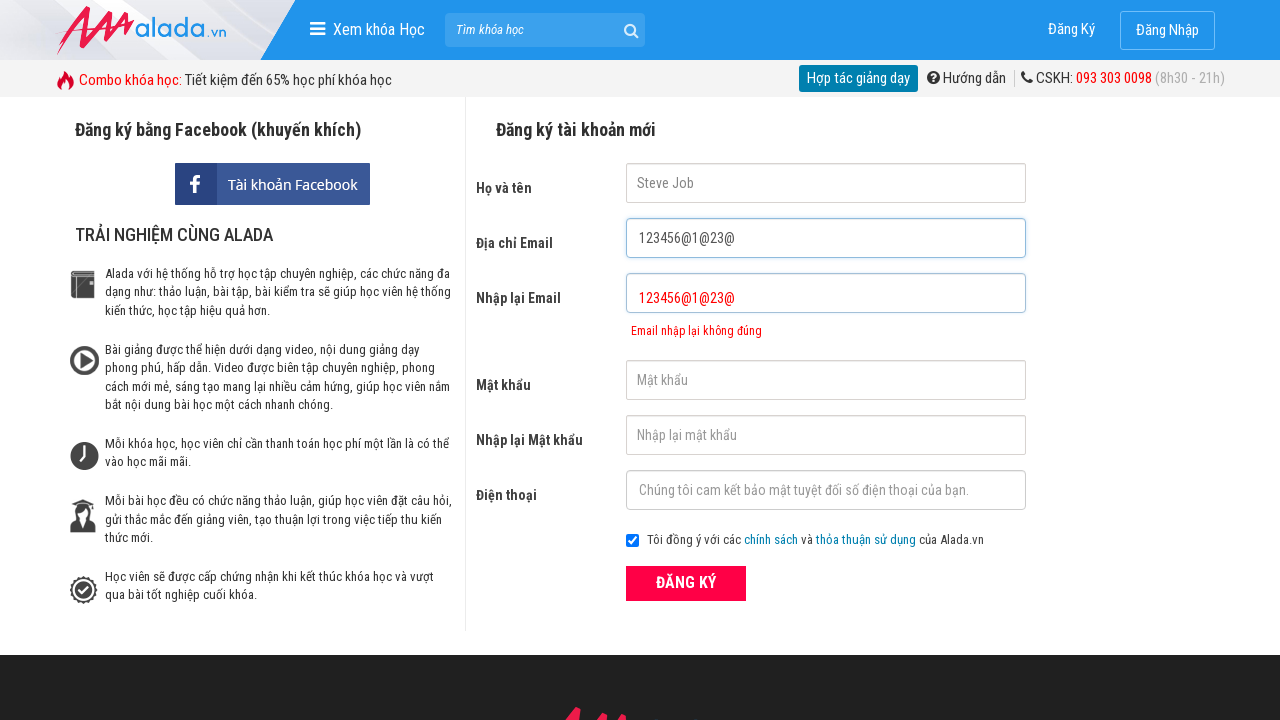

Filled password field with '12345678' on #txtPassword
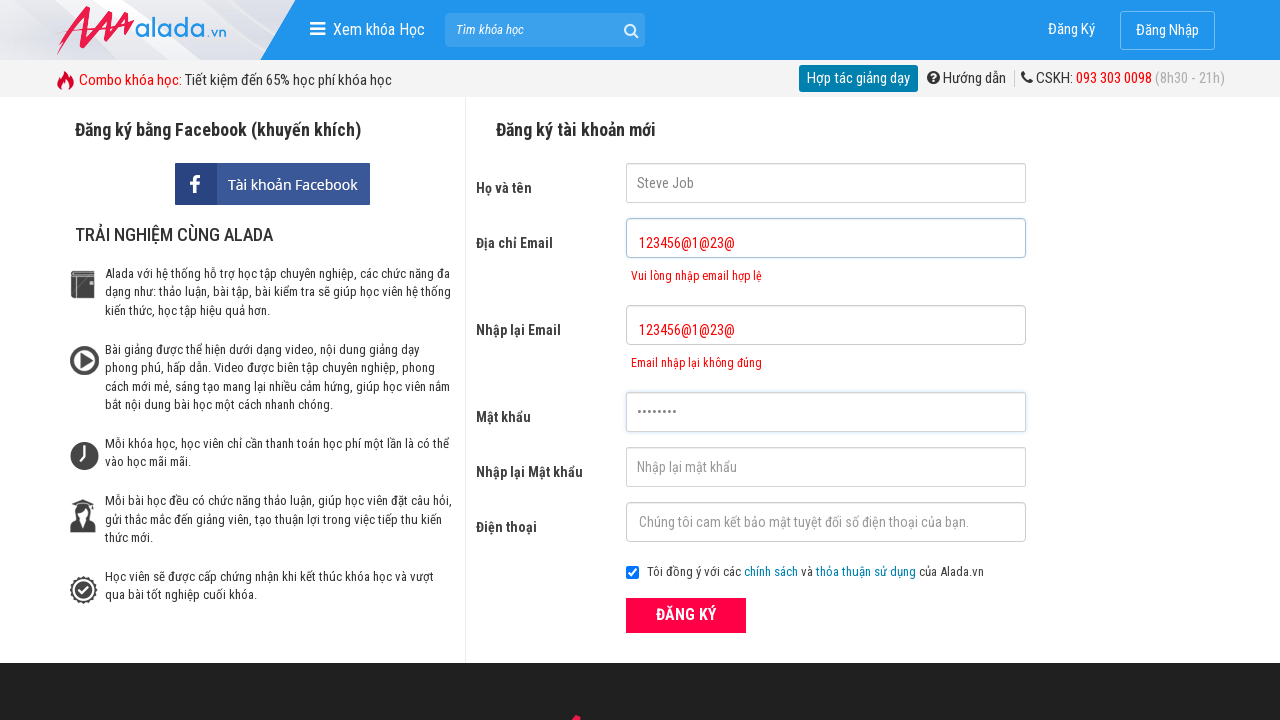

Filled confirm password field with '12345678' on #txtCPassword
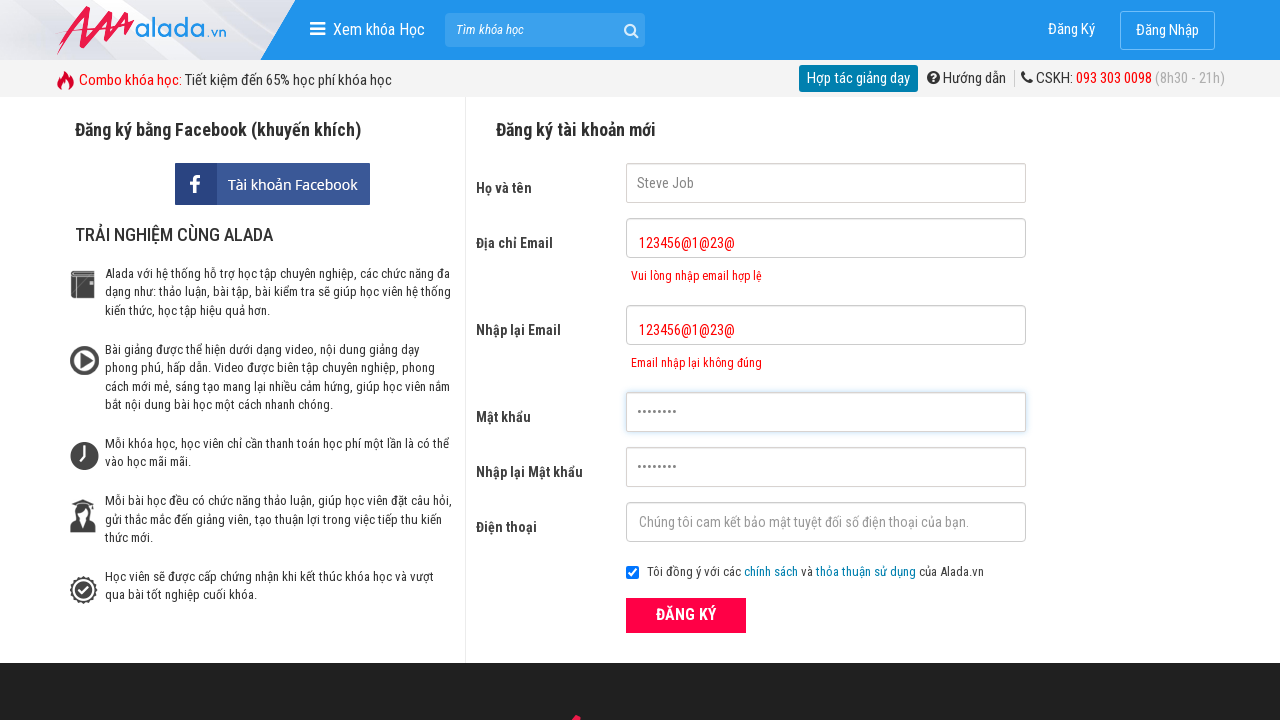

Filled phone field with '0989111121' on #txtPhone
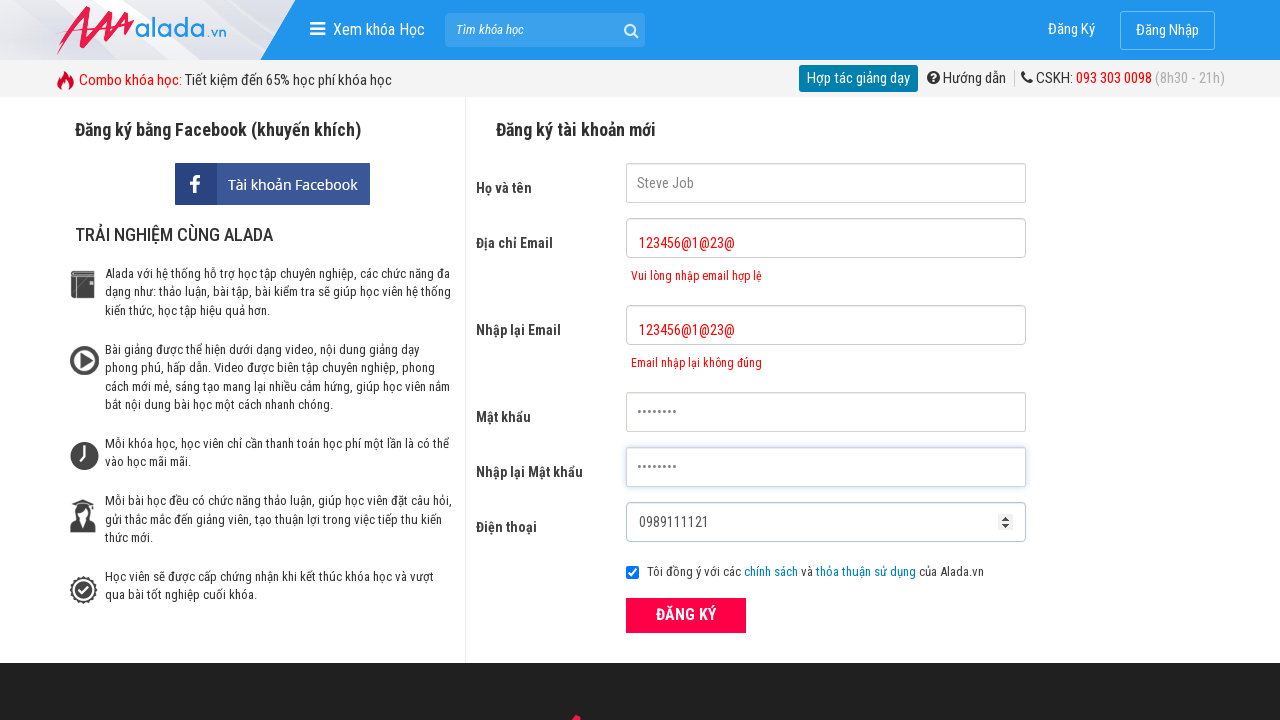

Clicked ĐĂNG KÝ (Register) button to submit the form at (686, 615) on xpath=//form[@id='frmLogin']//button[text()='ĐĂNG KÝ']
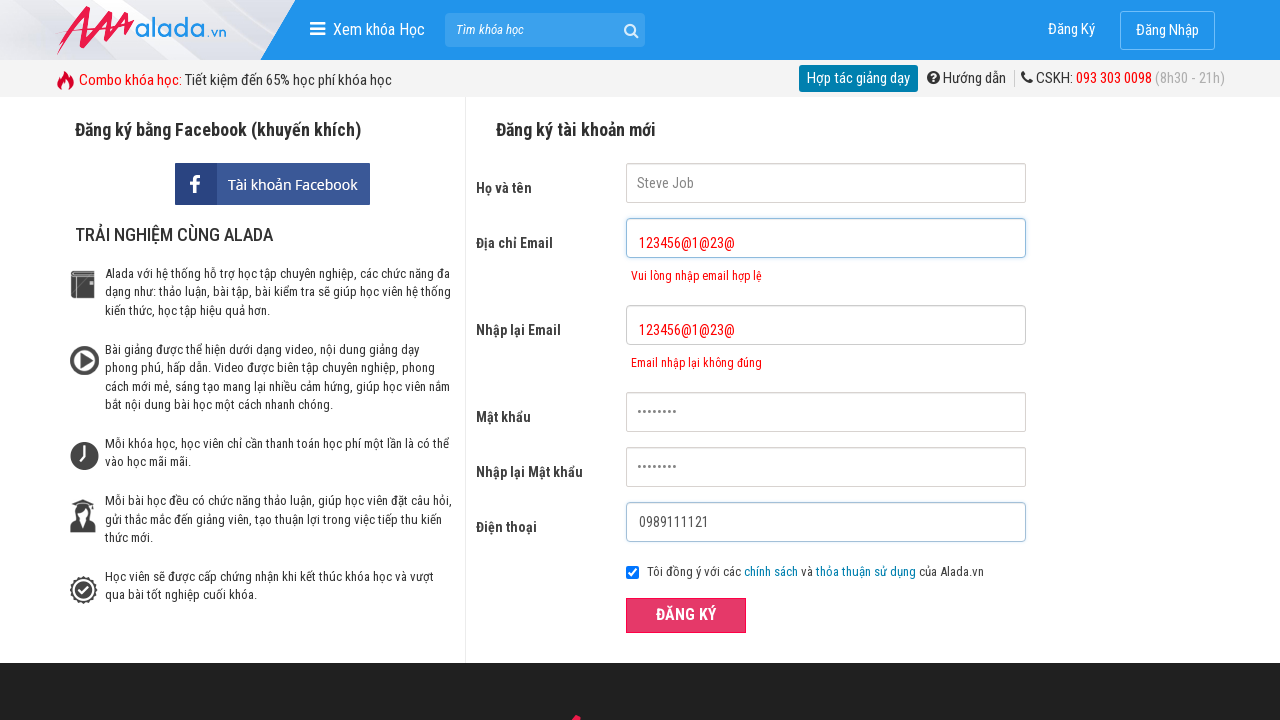

Email error message appeared for txtEmail field
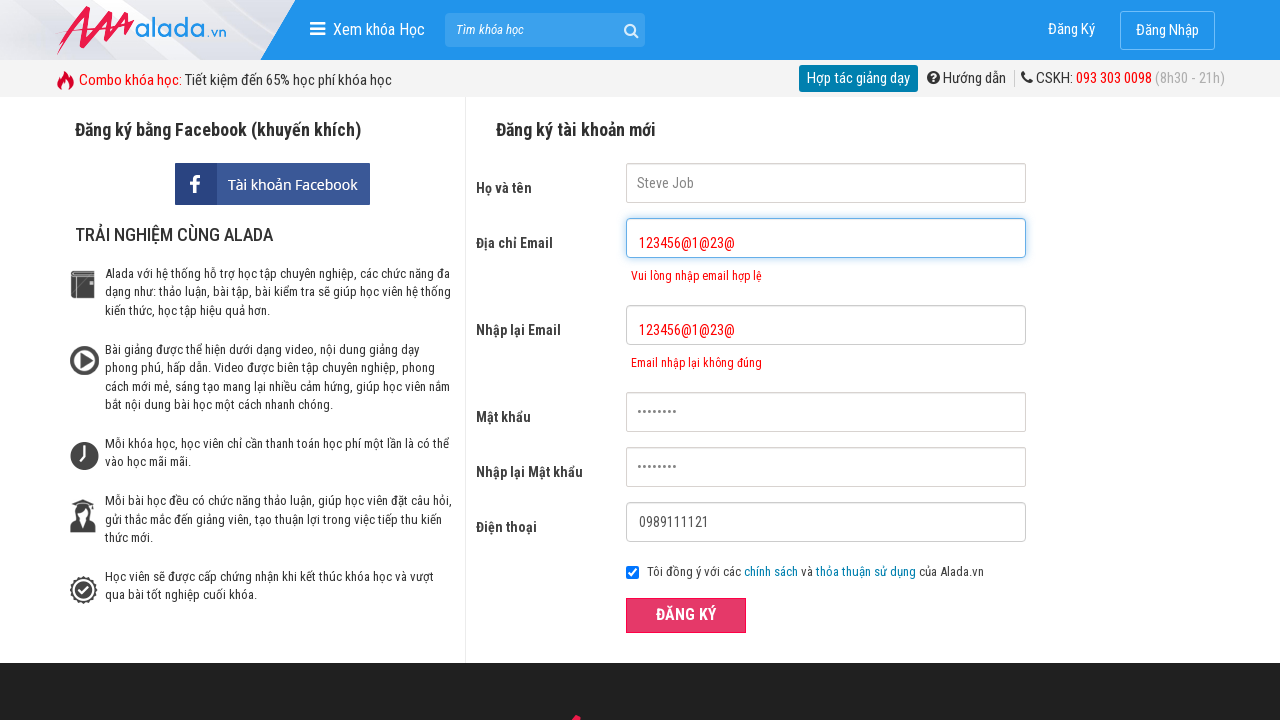

Email error message appeared for txtCEmail field
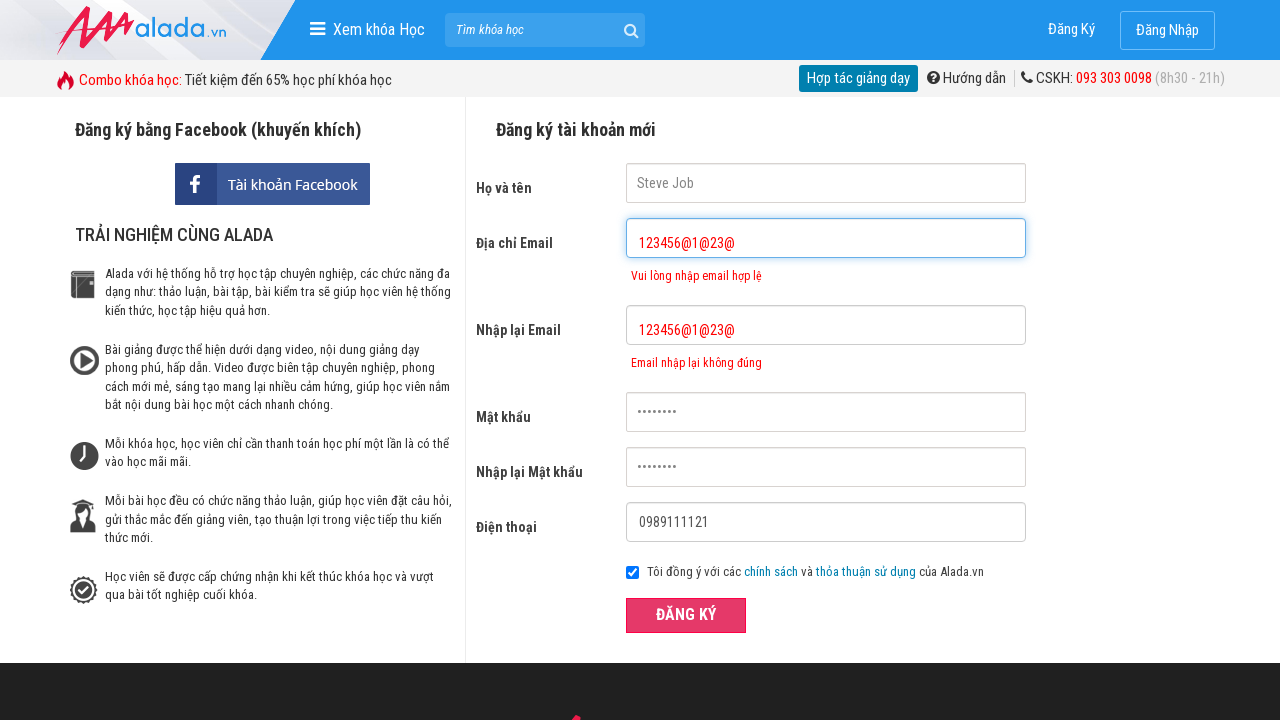

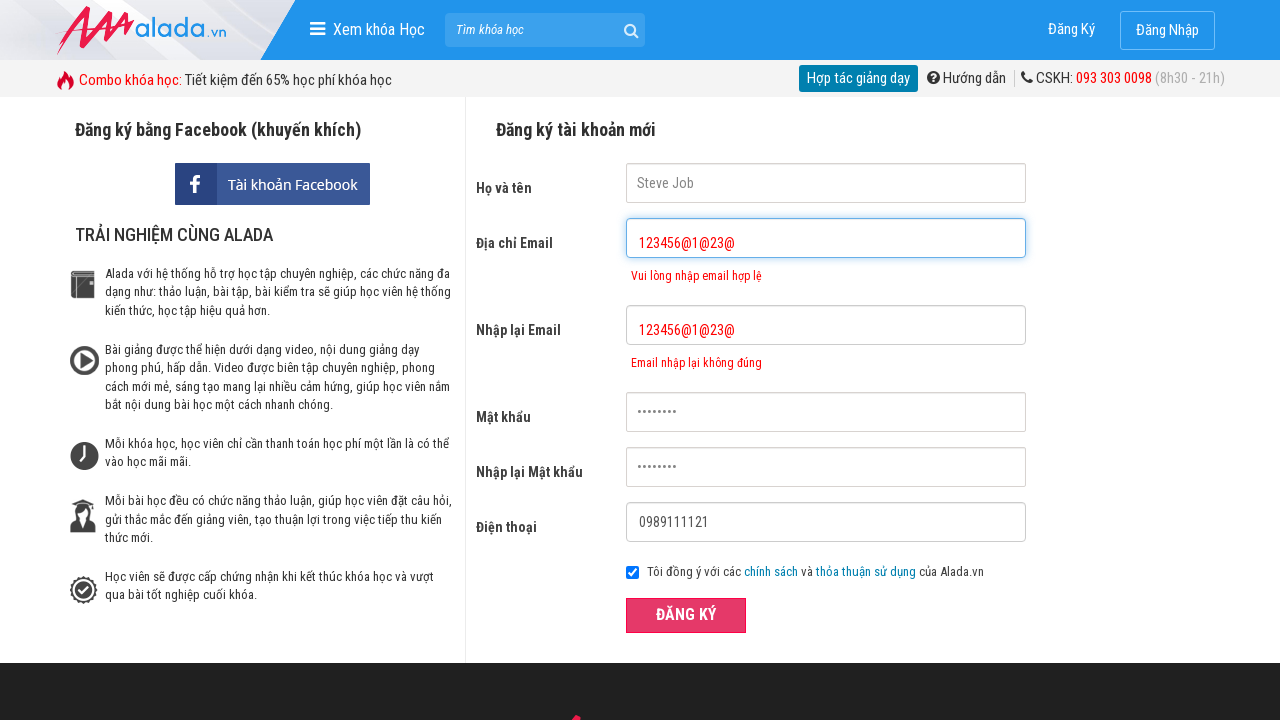